Tests HomePro website by navigating to the quote page, filling out a quote request form with contact information and comments, checking a subscription checkbox, and submitting the form

Starting URL: https://homepro.herokuapp.com/

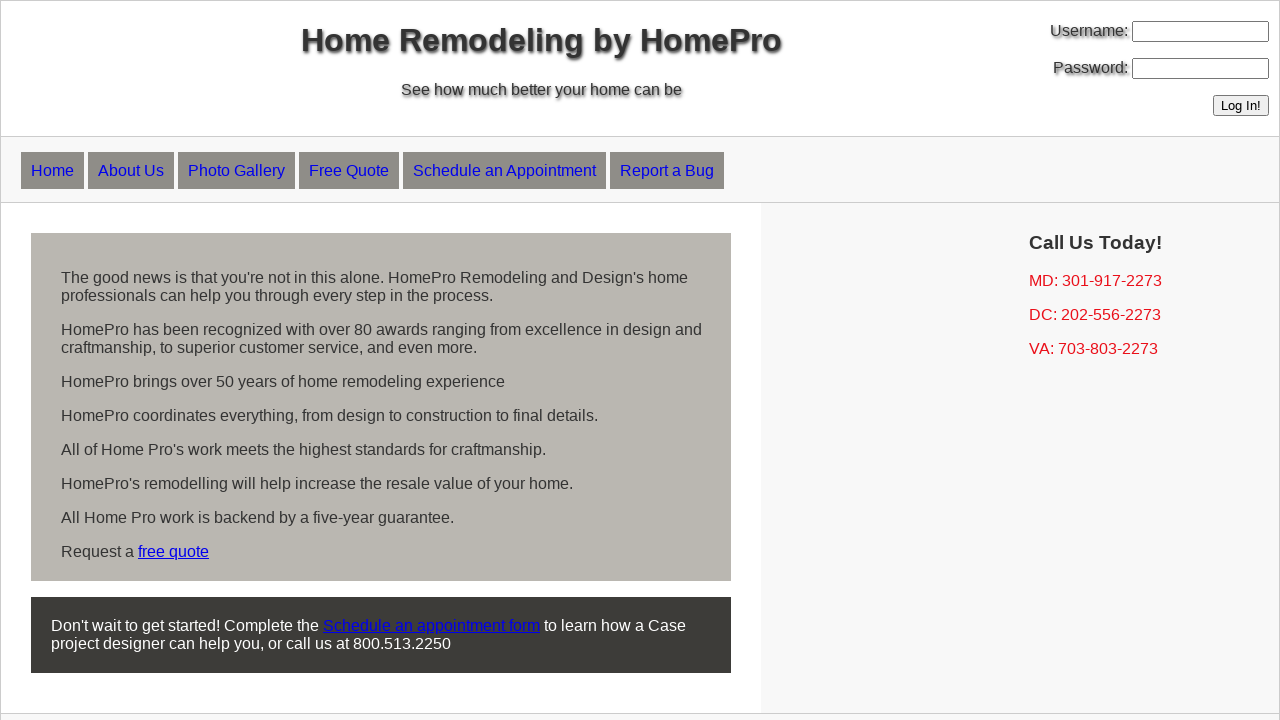

Verified homepage title is 'HomePro, Inc'
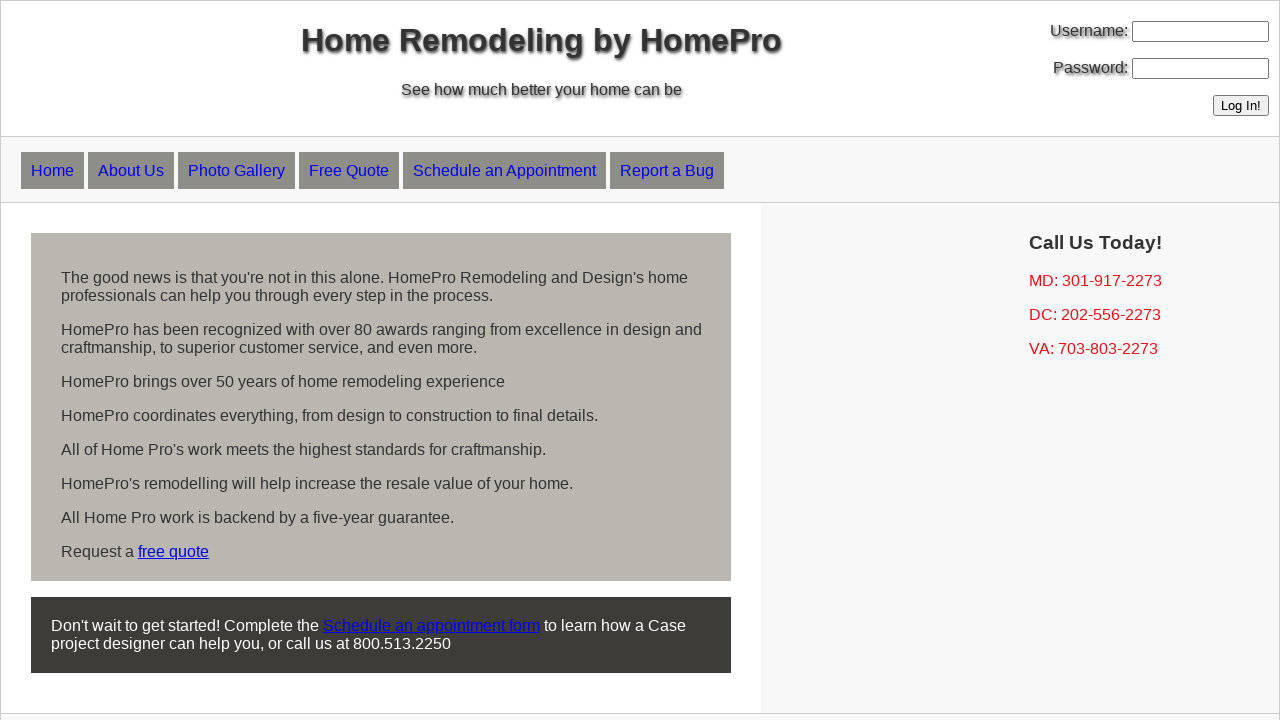

Navigated to quote page
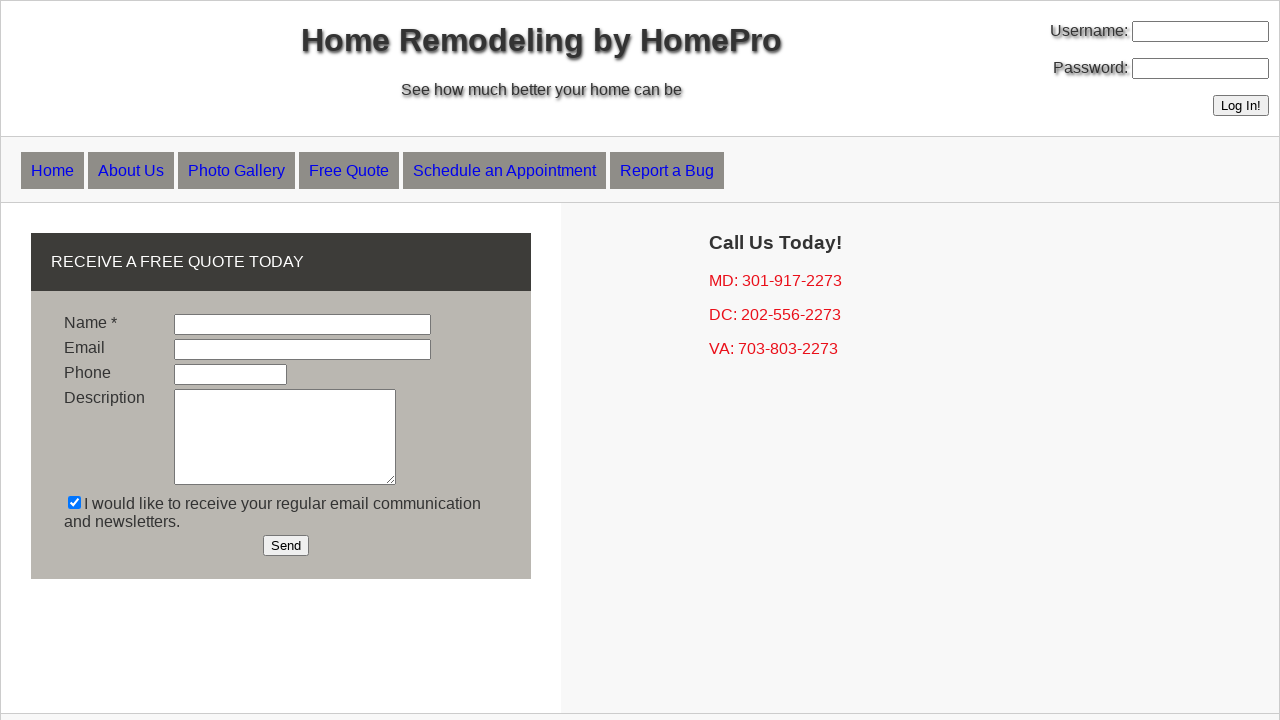

Verified quote page title is 'HomePro, Inc'
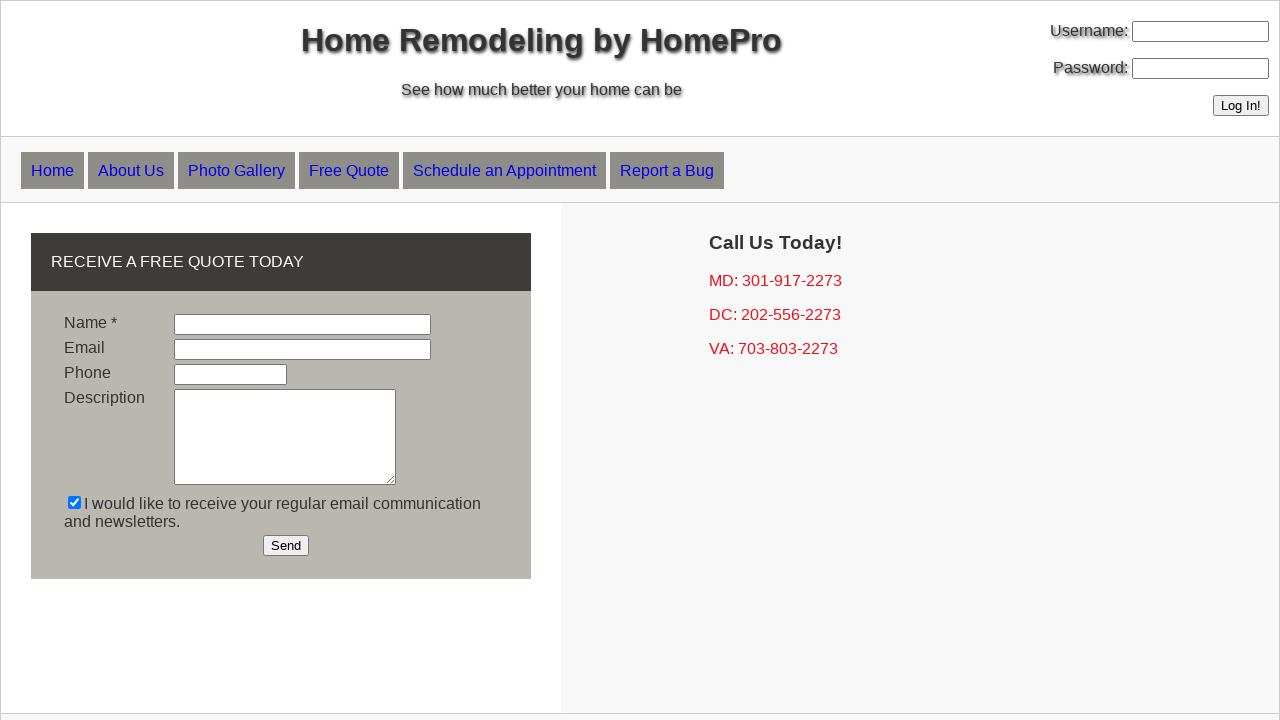

Filled first name field with 'John' on input[name='first_name']
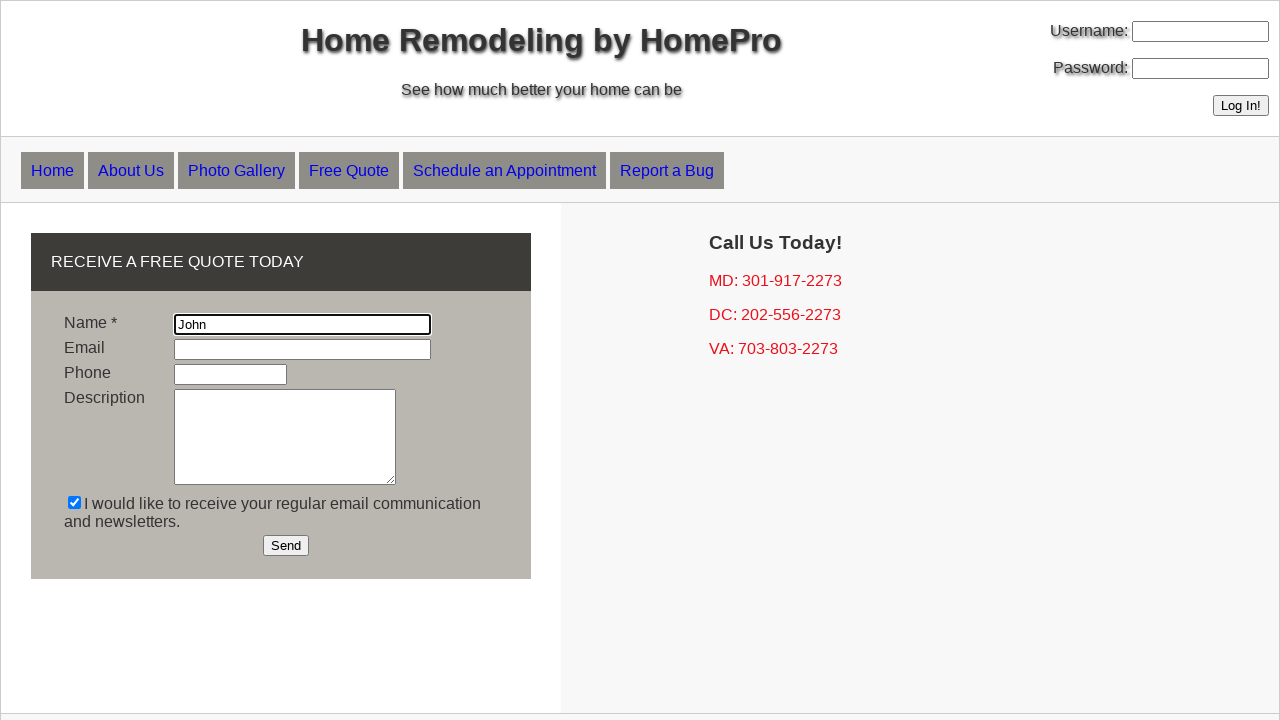

Filled email field with 'testuser@example.com' on input[name='email']
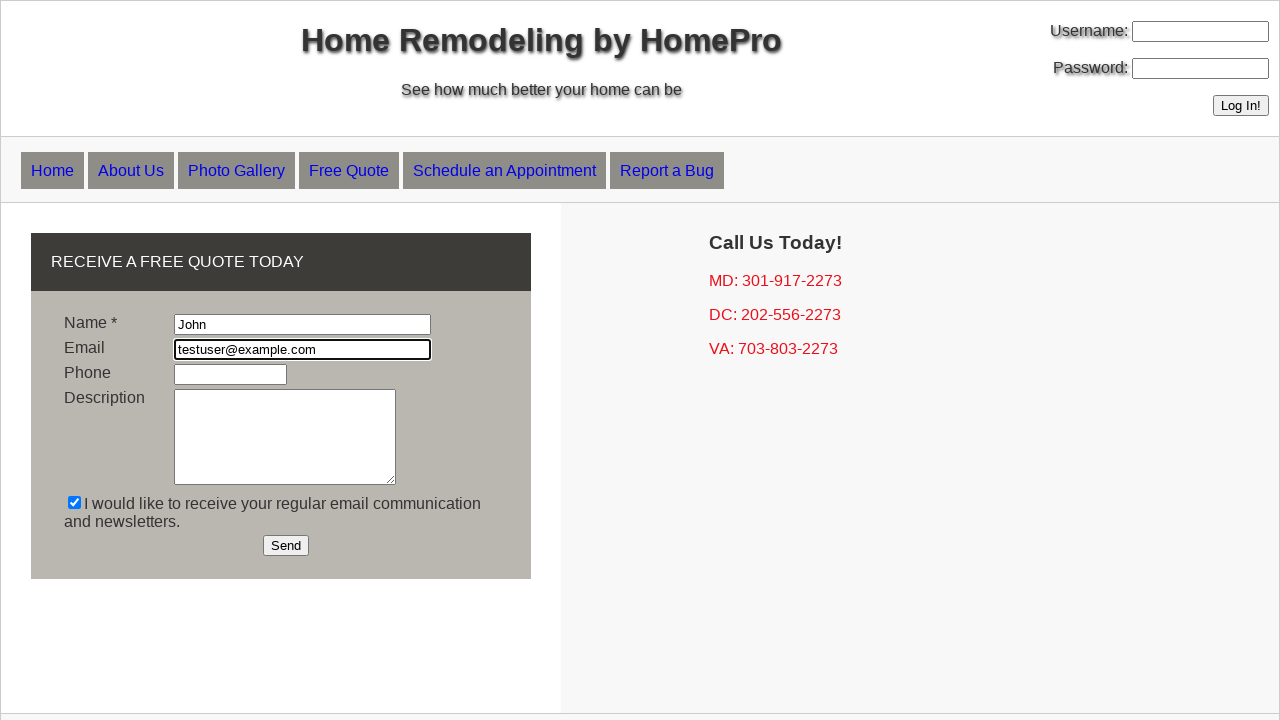

Filled phone field with '555-0123' on input[name='phone']
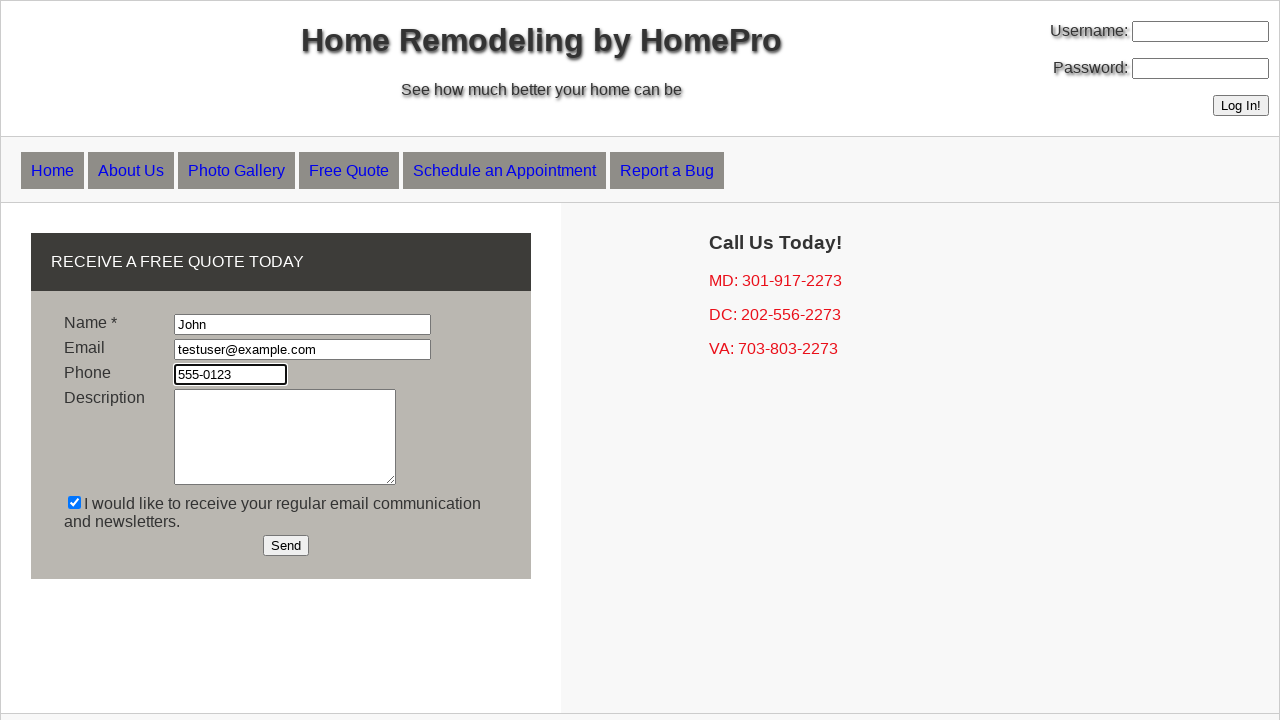

Filled comments field with 'Kitchen remodeling project' on textarea[name='comments']
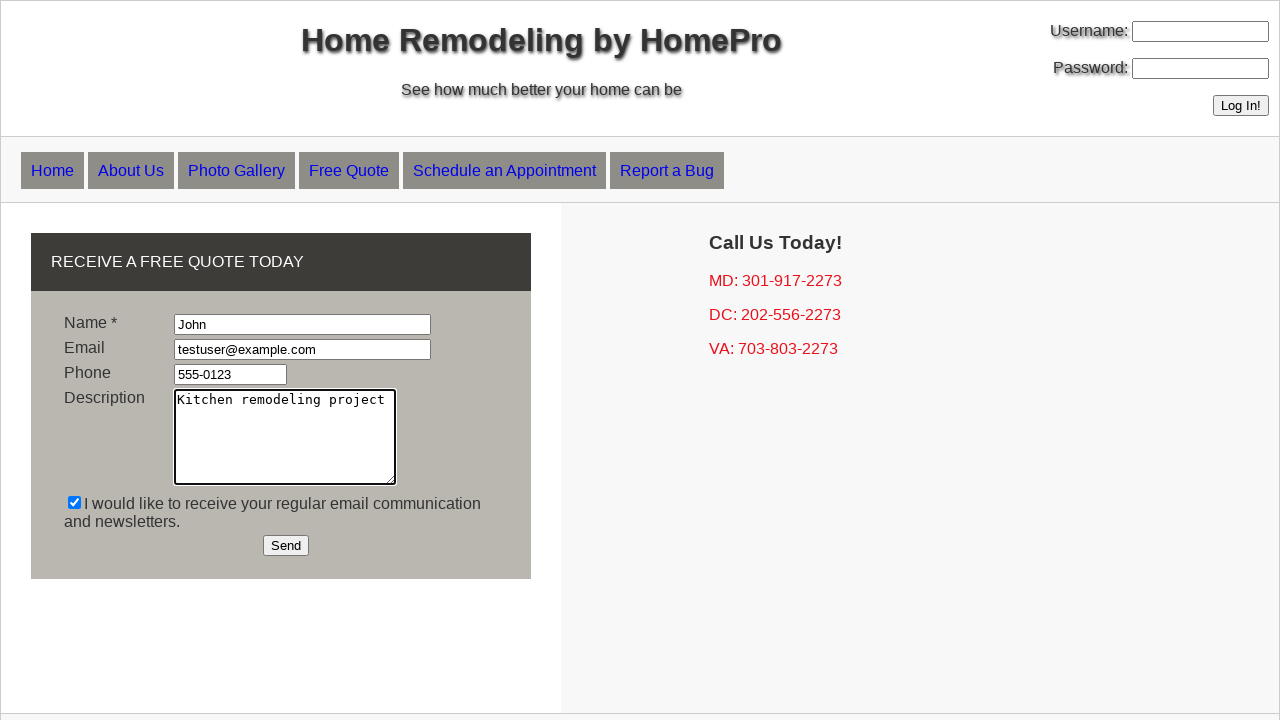

Subscription checkbox was already checked
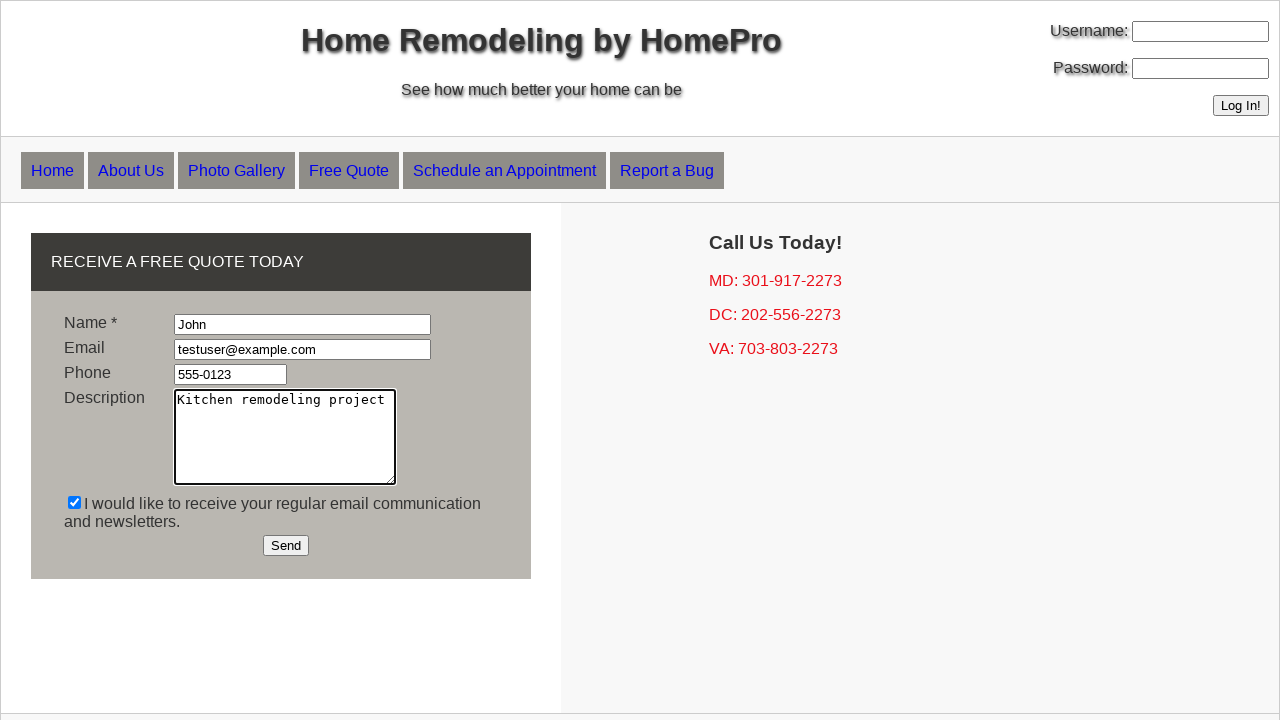

Clicked form submit button at (286, 546) on xpath=//tr[6]//td[1]//input[1]
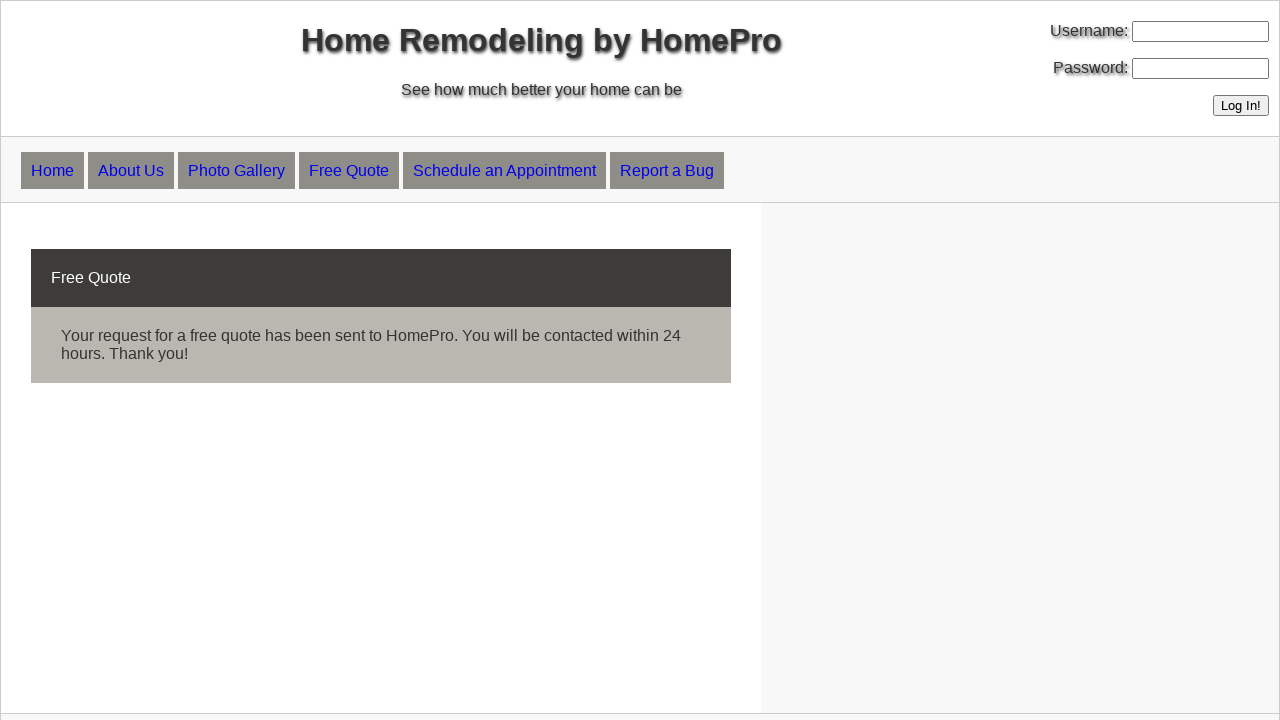

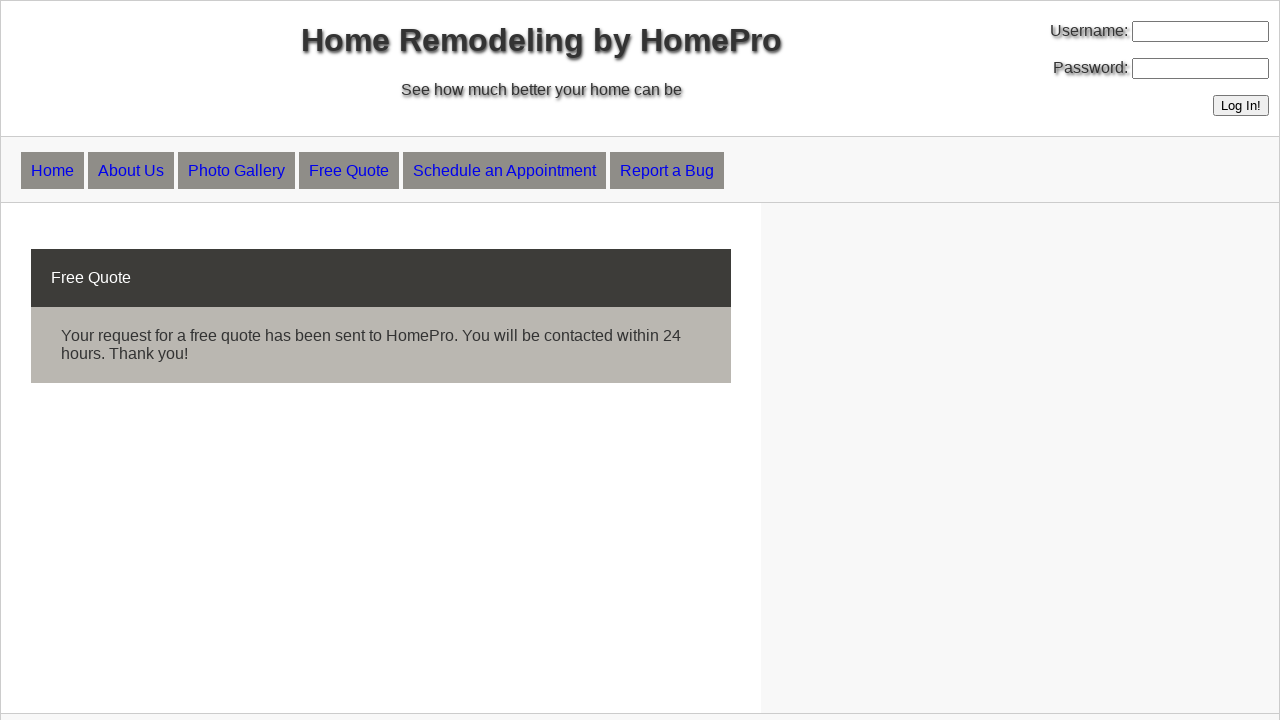